Clicks on the Flights navigation link to access the flights section

Starting URL: https://www.easemytrip.com/

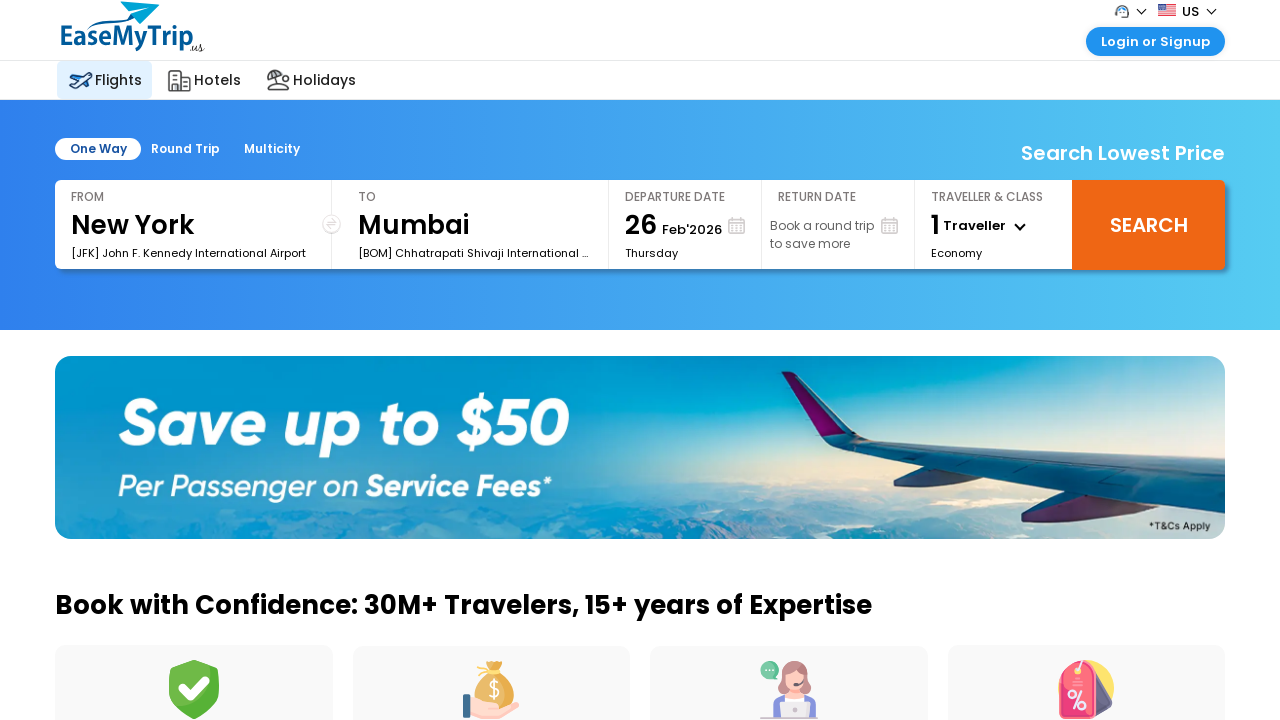

Navigated to EaseMyTrip homepage
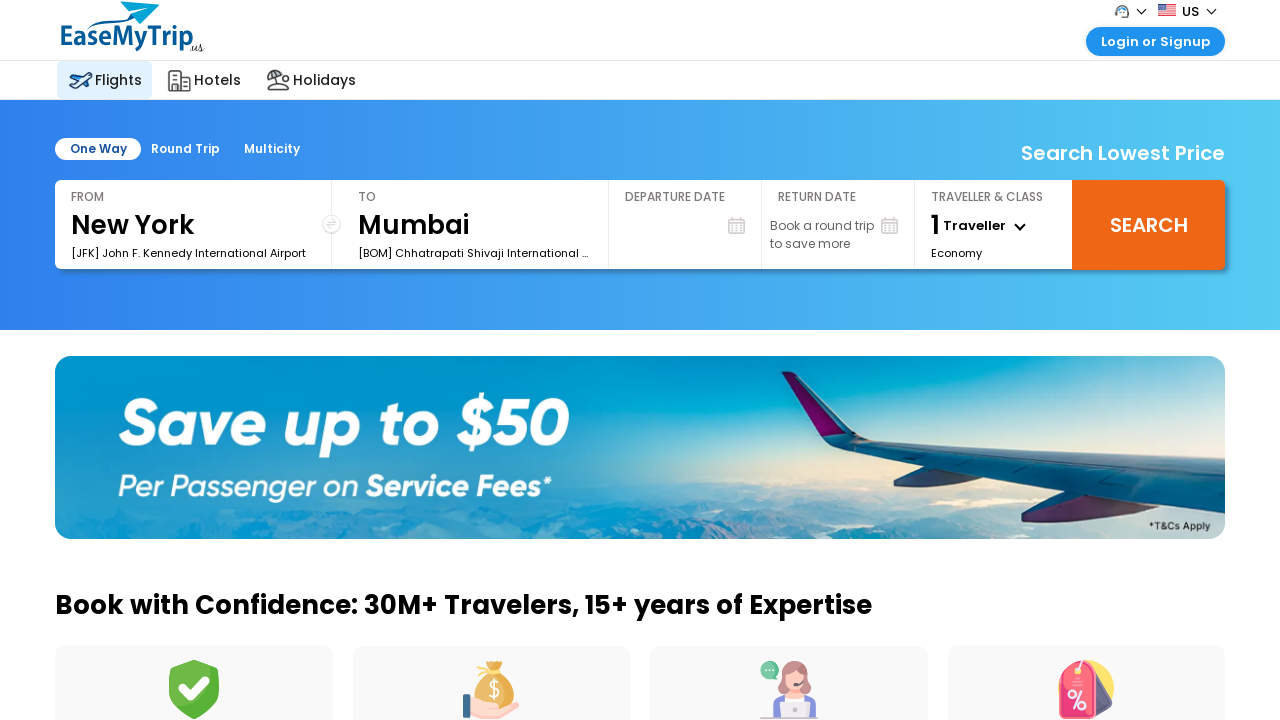

Clicked on Flights navigation link to access flights section at (104, 80) on a[href*='flights.html']:has-text('Flights')
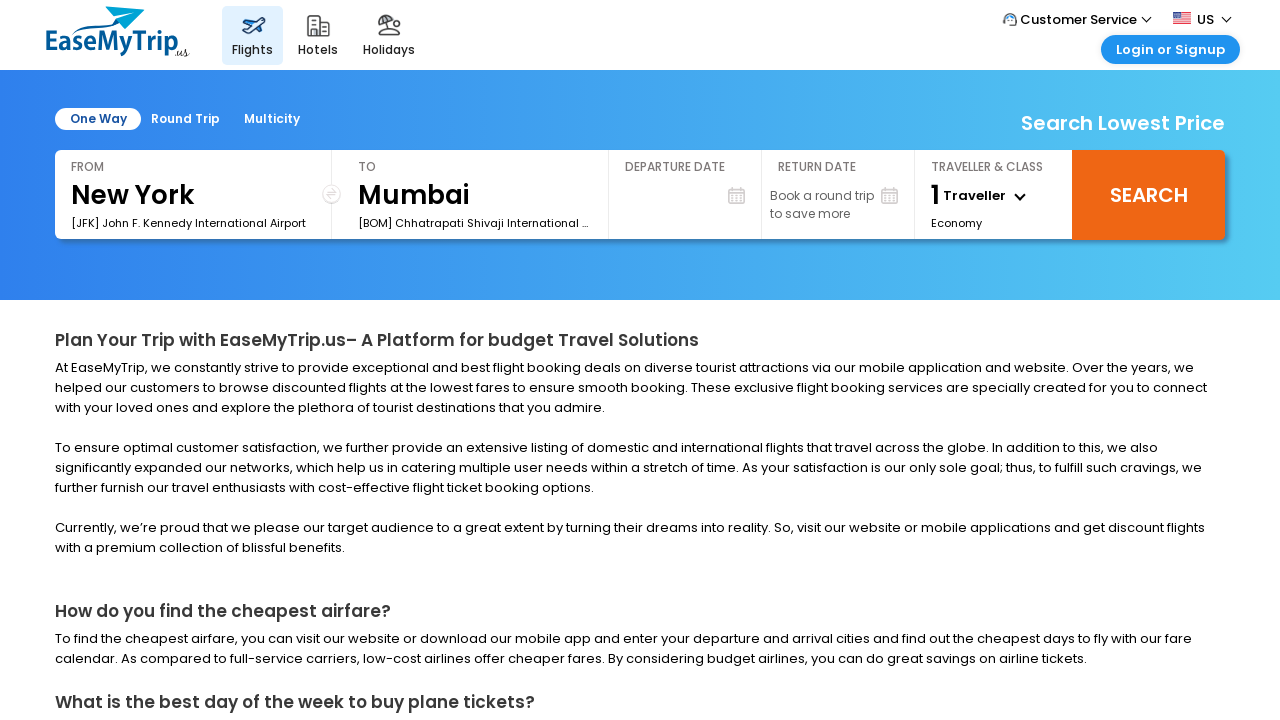

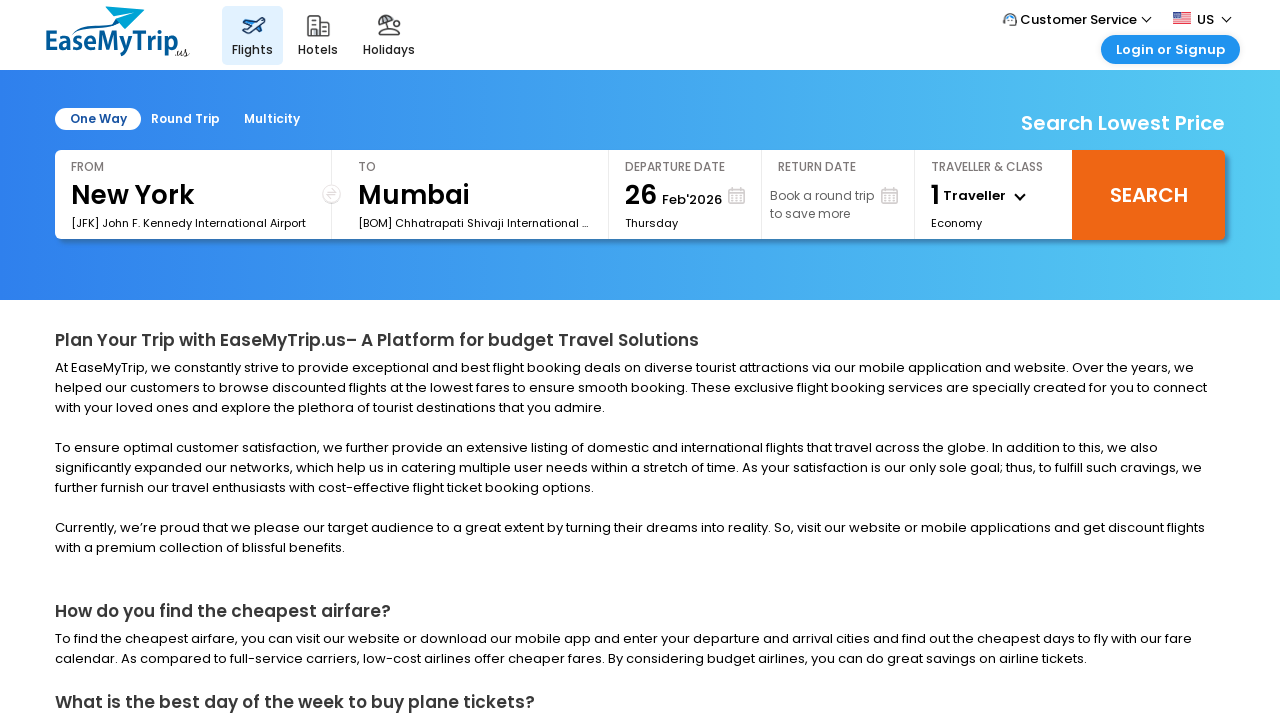